Tests dynamic loading where an element is hidden on the page, clicks a start button and waits for the finish text to become visible, then verifies the text content.

Starting URL: http://the-internet.herokuapp.com/dynamic_loading/1

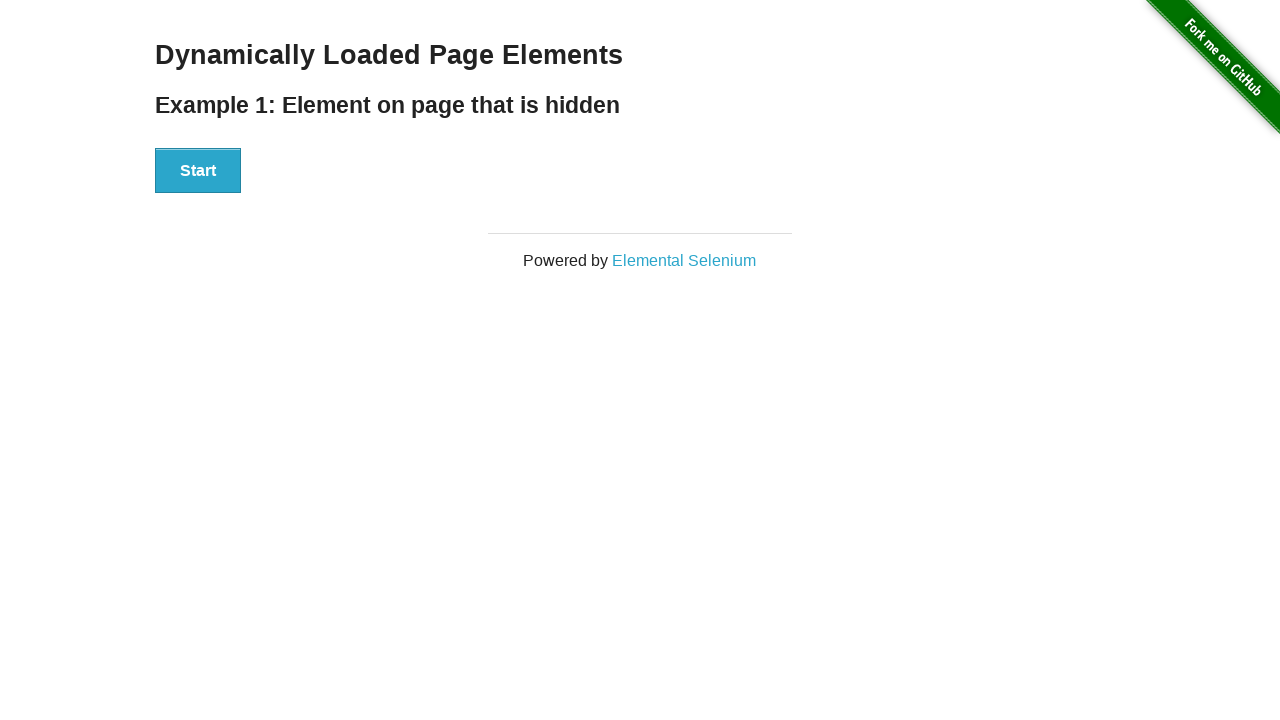

Clicked the Start button to initiate dynamic loading at (198, 171) on #start button
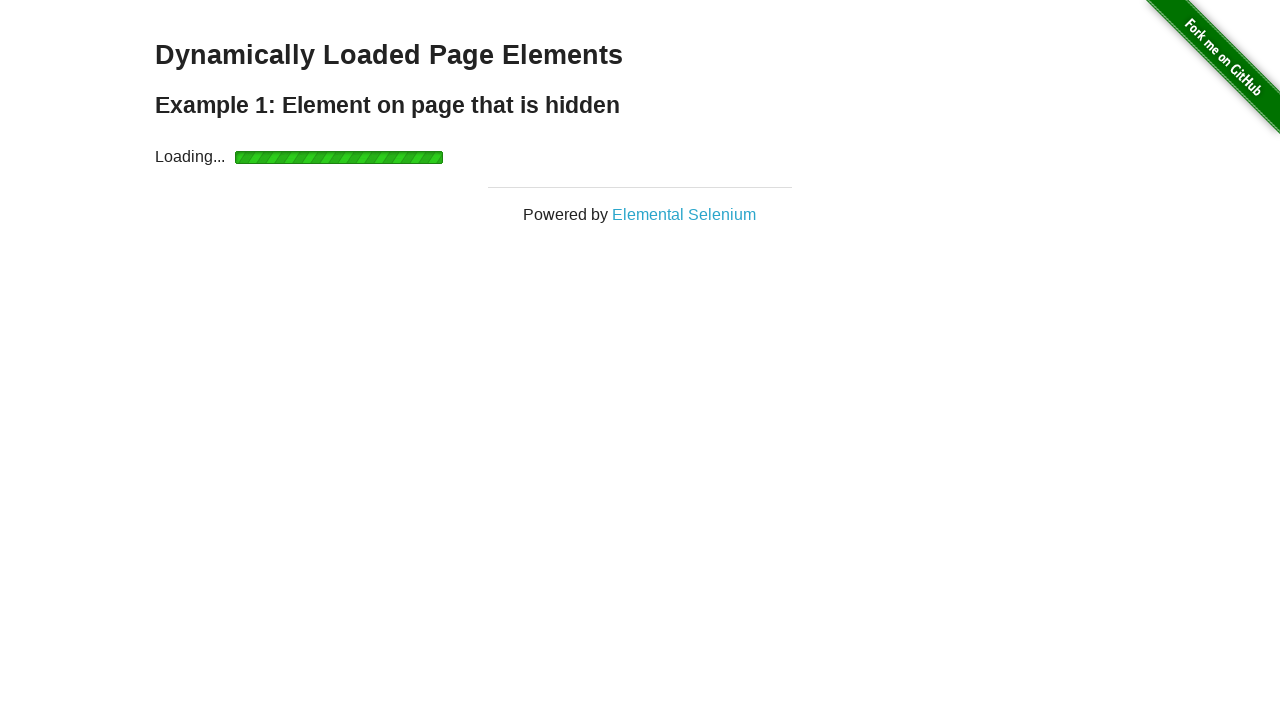

Waited for finish element to become visible after loading
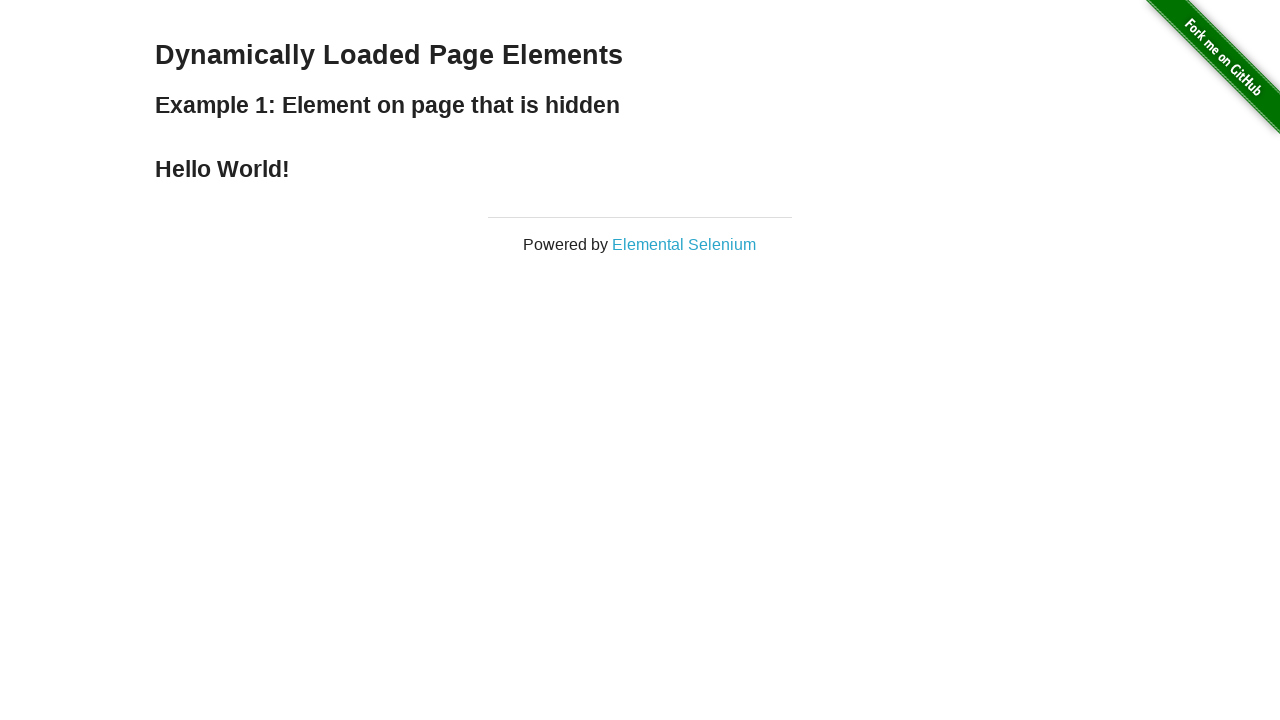

Verified that finish element contains 'Hello World!' text
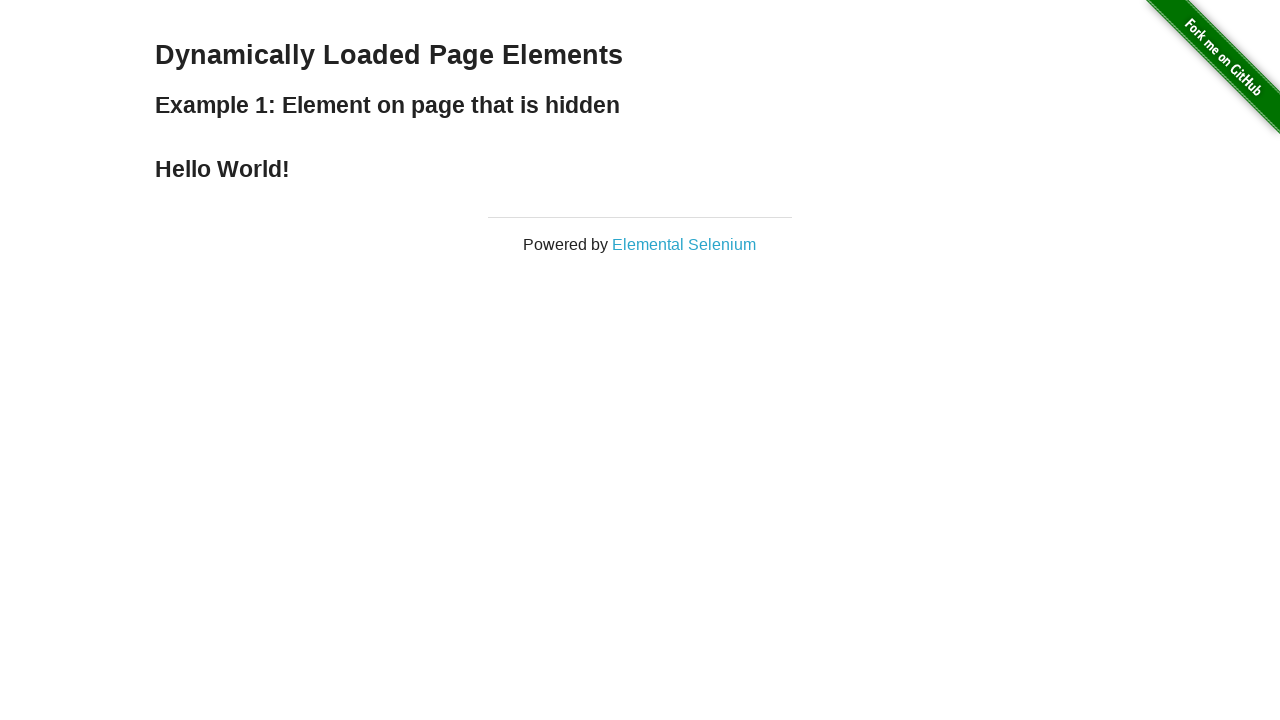

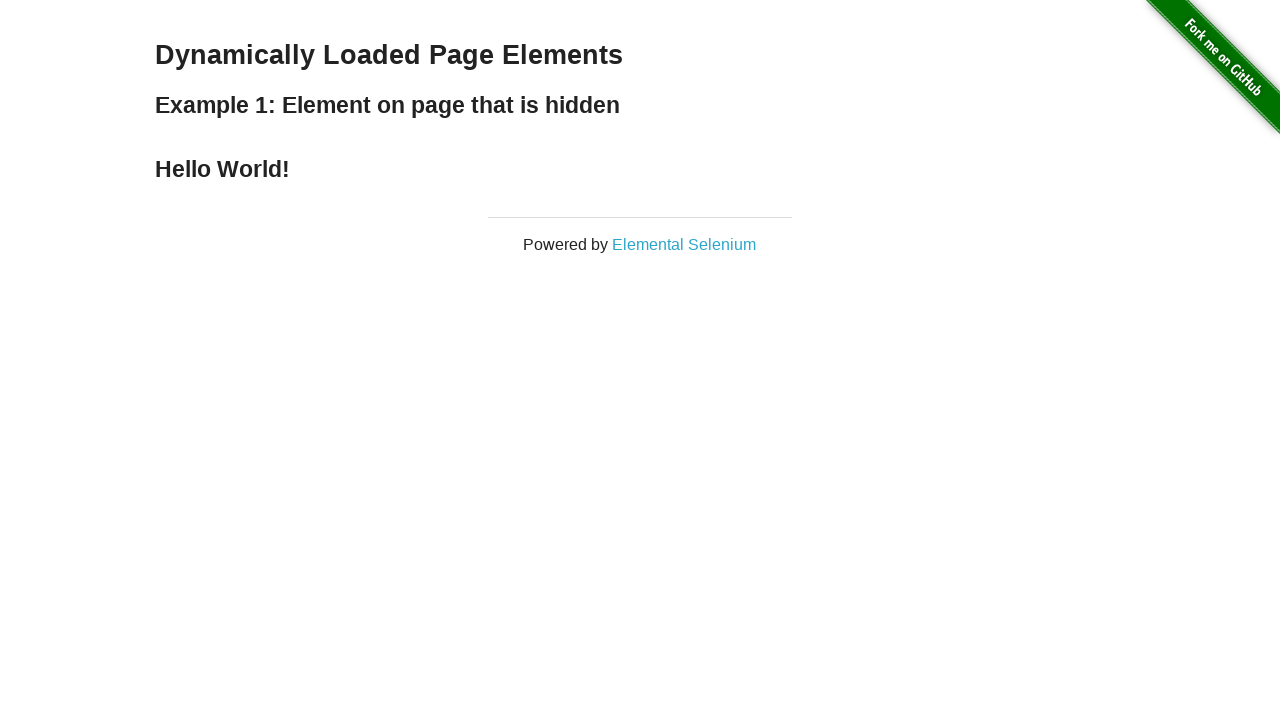